Tests form interaction by clicking a radio button for gender selection and then selecting multiple day checkboxes (Sunday, Monday, Friday)

Starting URL: https://testautomationpractice.blogspot.com/

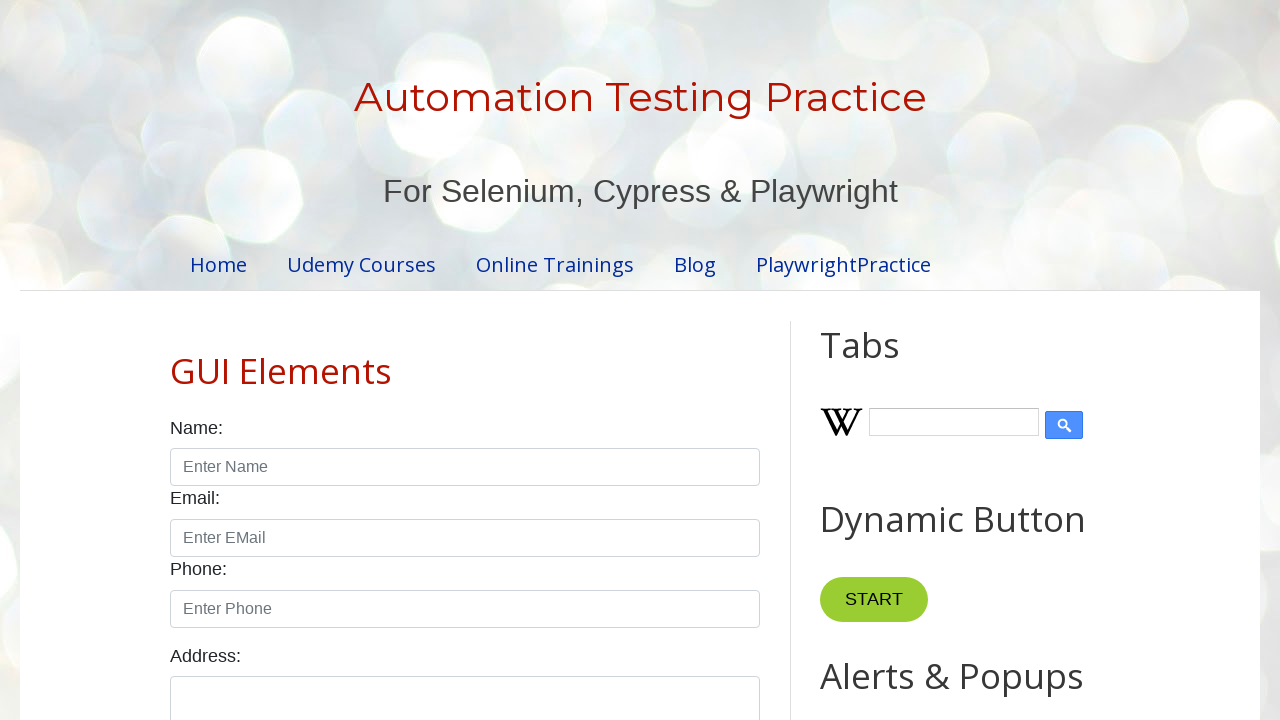

Clicked male radio button for gender selection at (176, 360) on #male
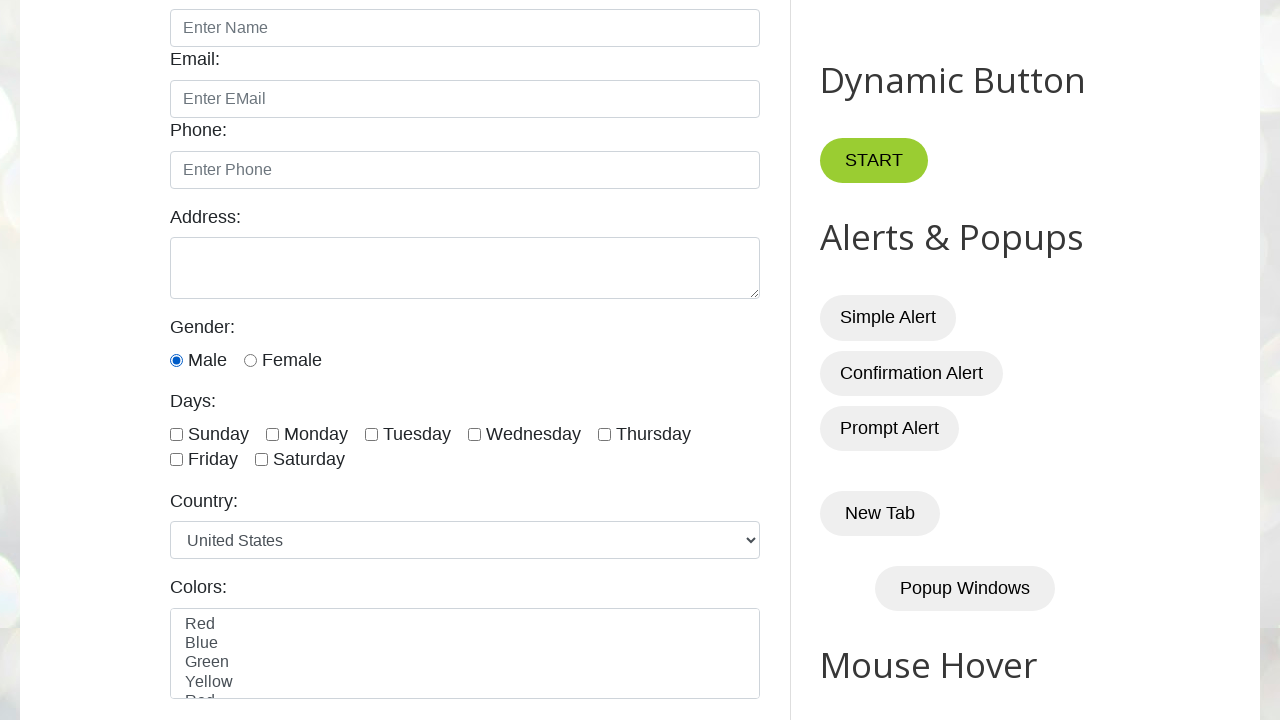

Clicked Sunday checkbox at (176, 434) on #sunday
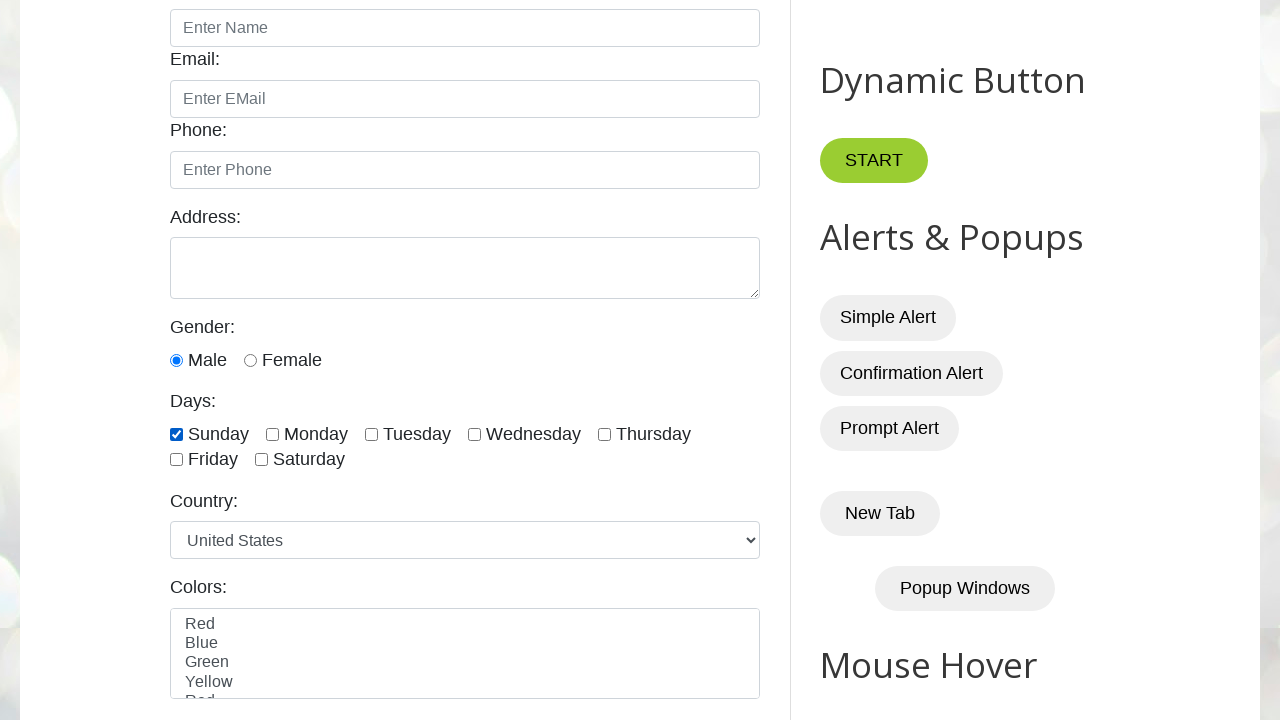

Clicked Monday checkbox at (272, 434) on #monday
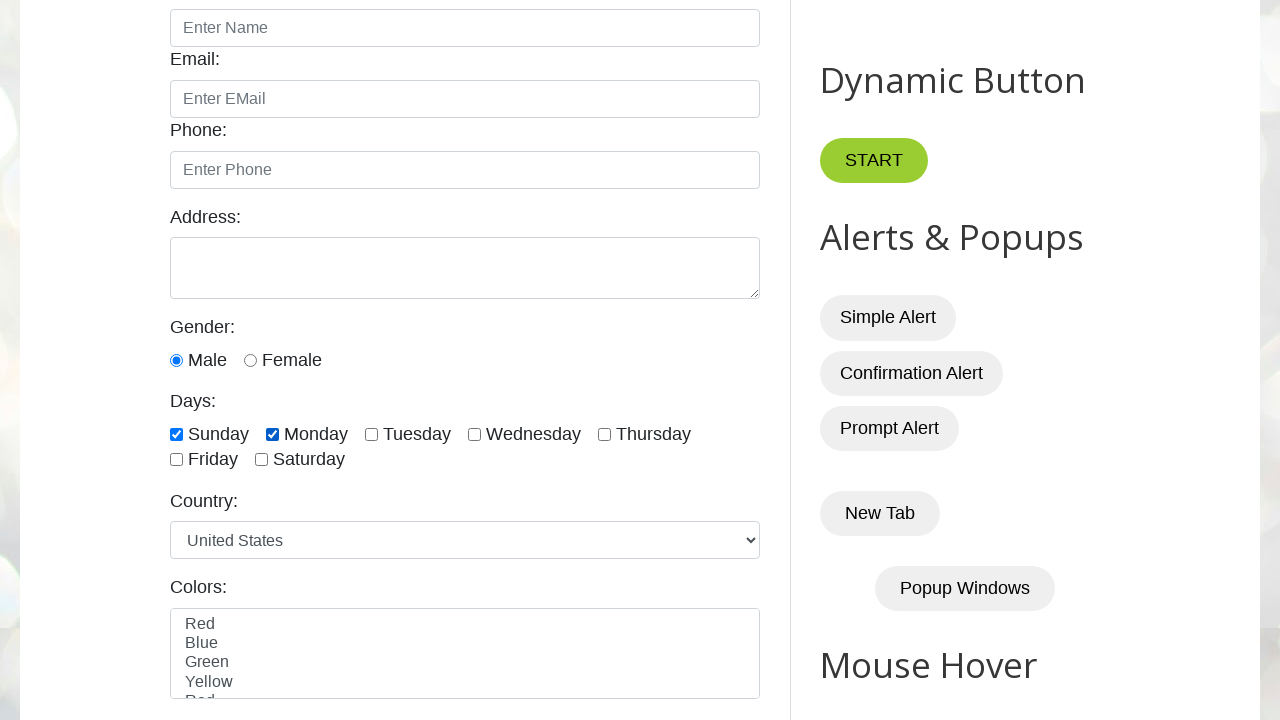

Clicked Friday checkbox at (176, 460) on #friday
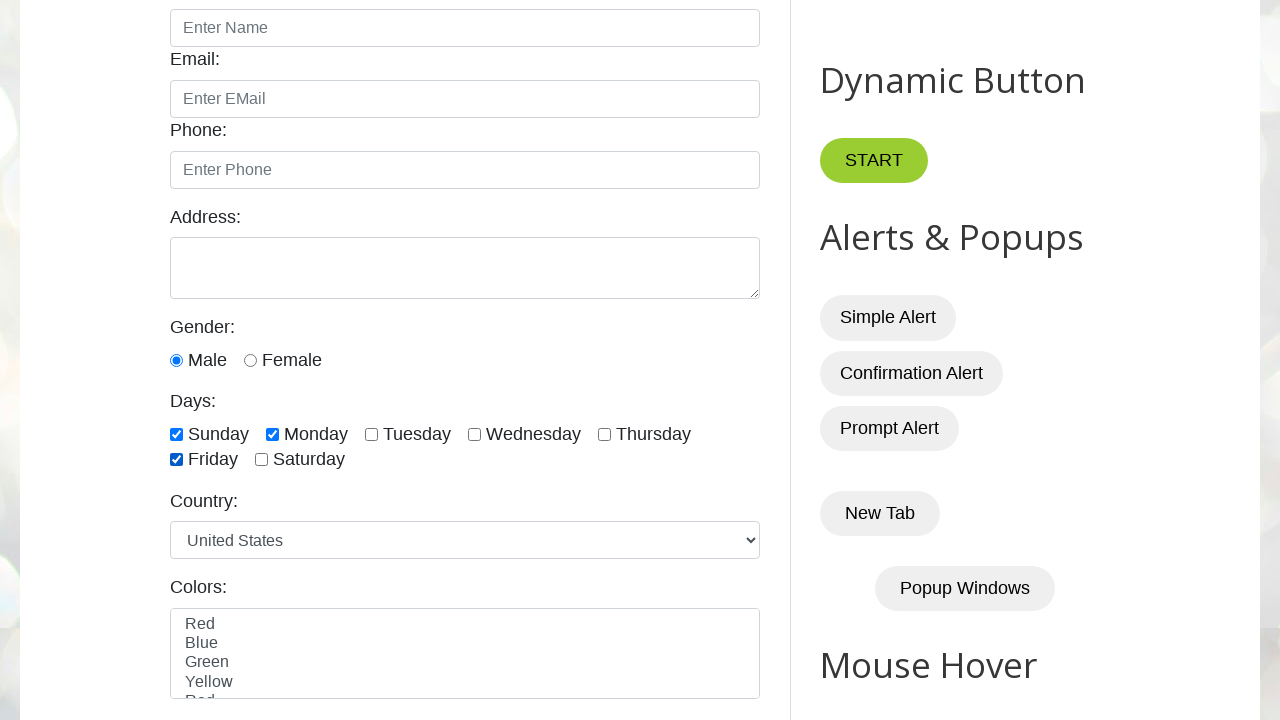

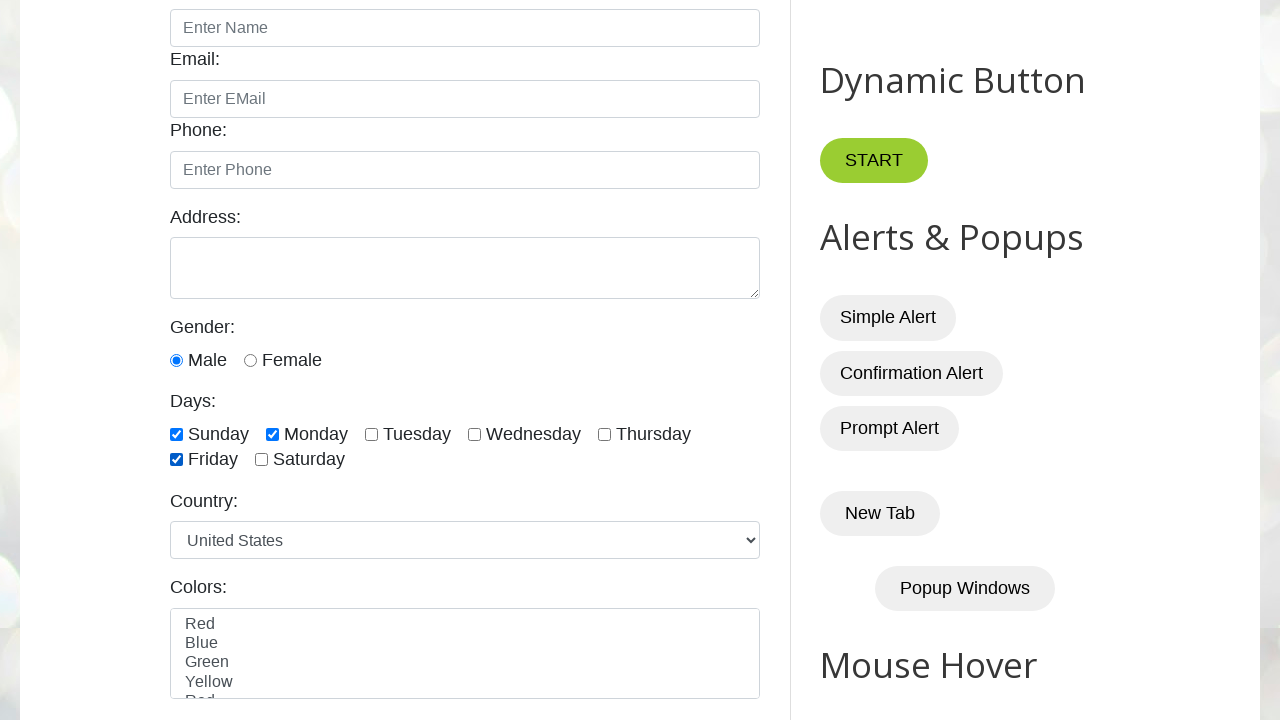